Tests XPath operators by filling input fields with different maxlength attribute conditions

Starting URL: https://www.hyrtutorials.com/p/add-padding-to-containers.html

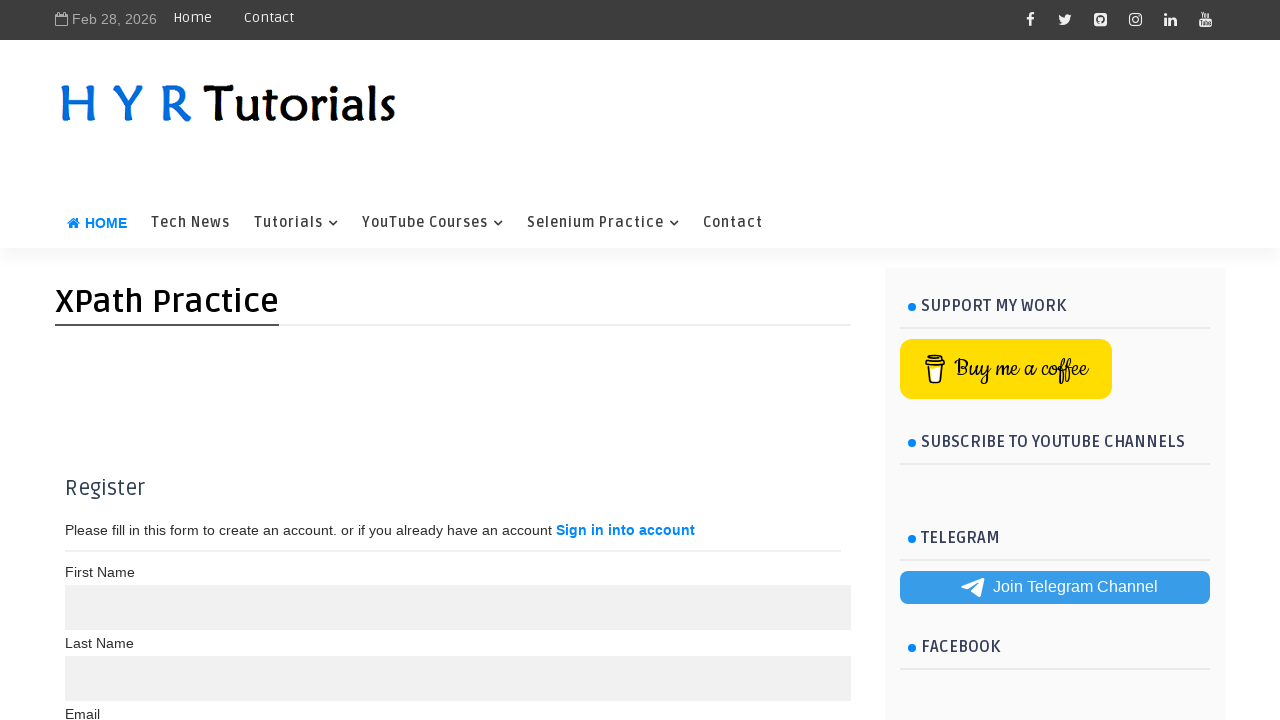

Navigated to test page for XPath operators with maxlength attributes
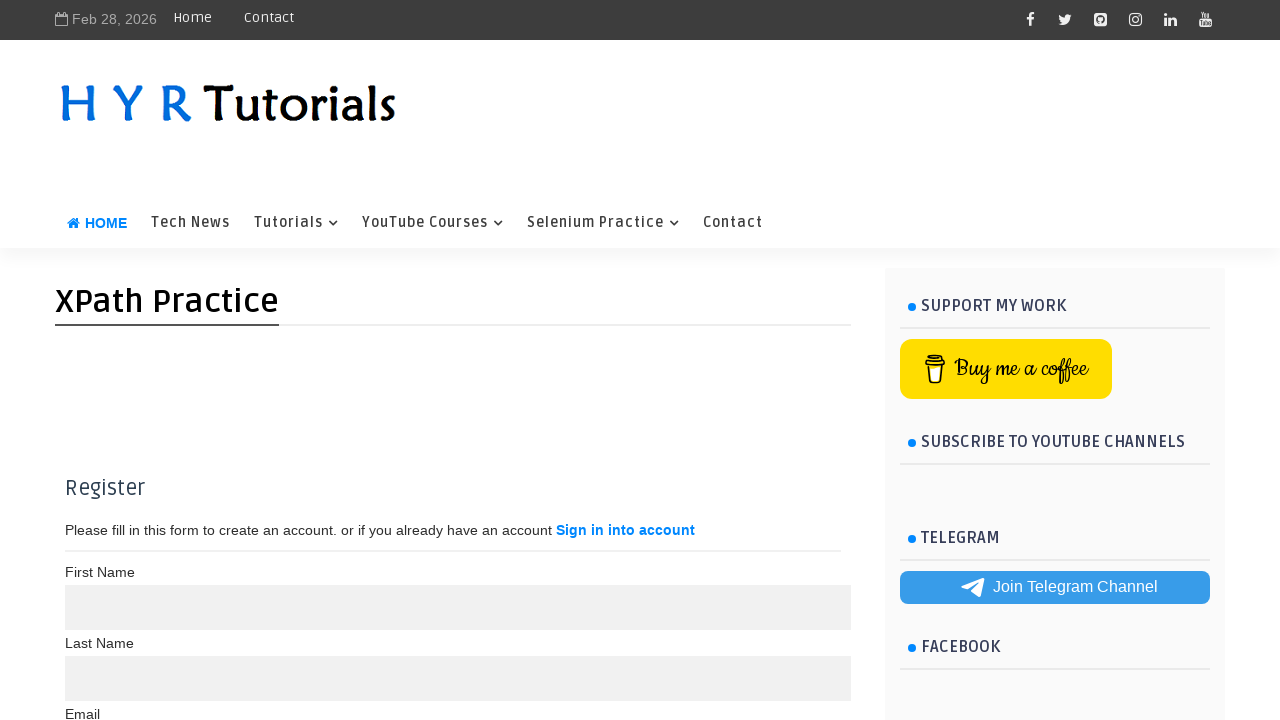

Filled input field with maxlength=10 with 'Test' on xpath=//input[@maxlength=10]
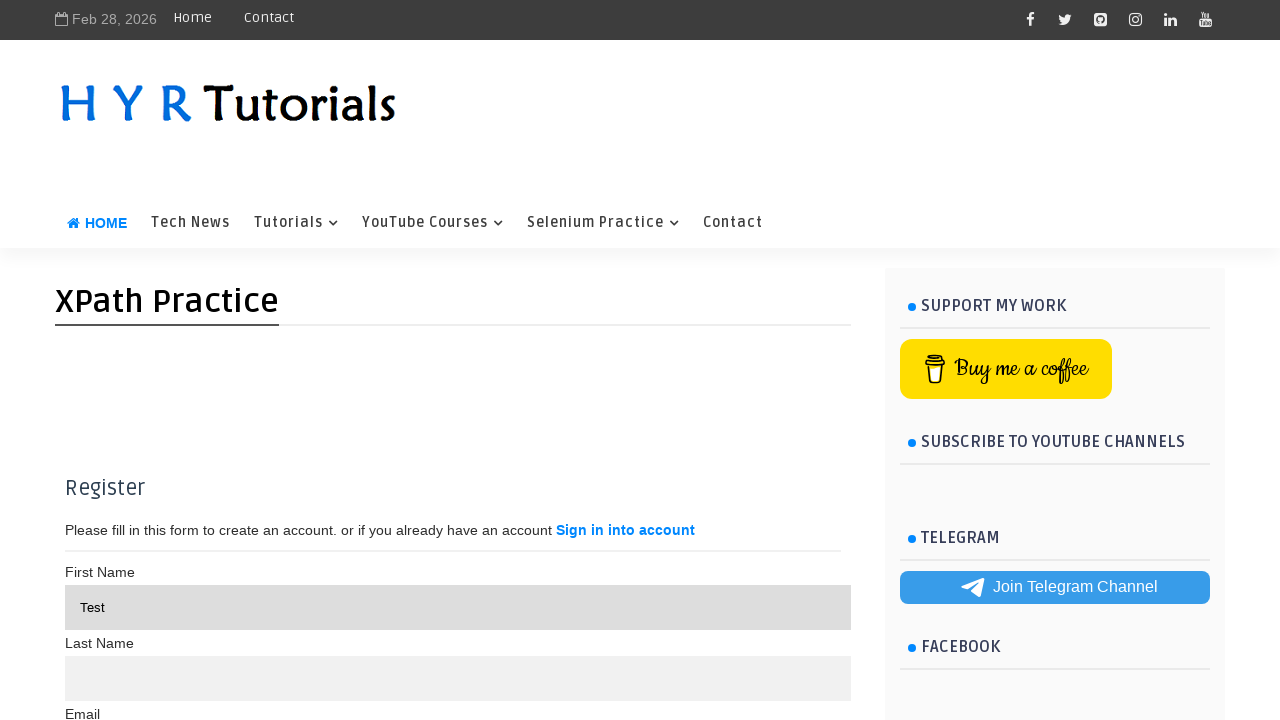

Filled input field with maxlength!=10 with 'Test2' on xpath=//input[@maxlength!=10]
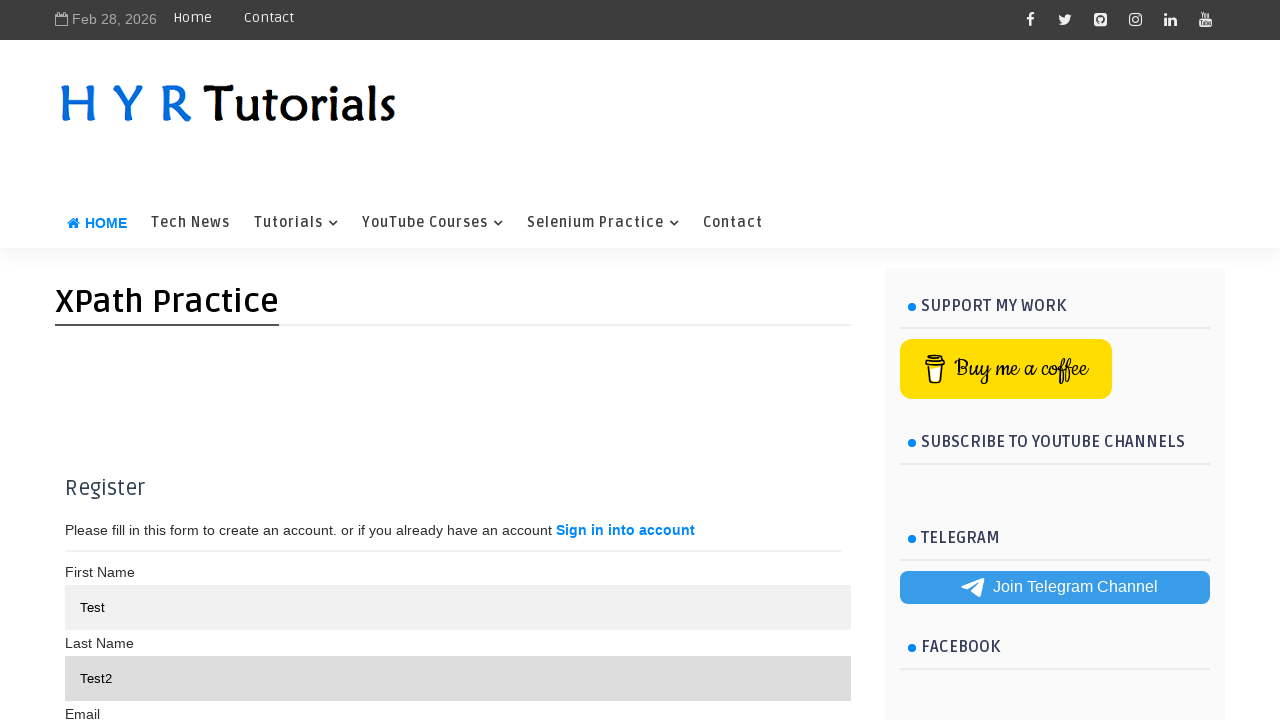

Waited for input fields with maxlength>=10 to be present
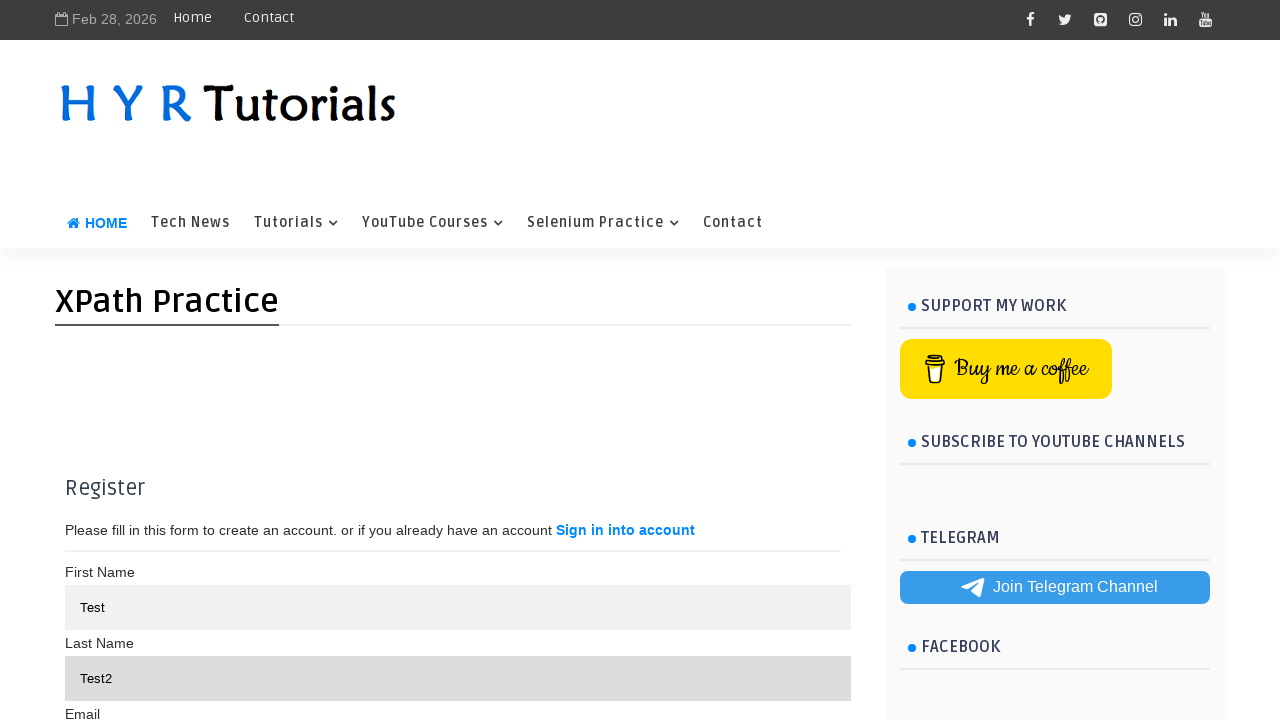

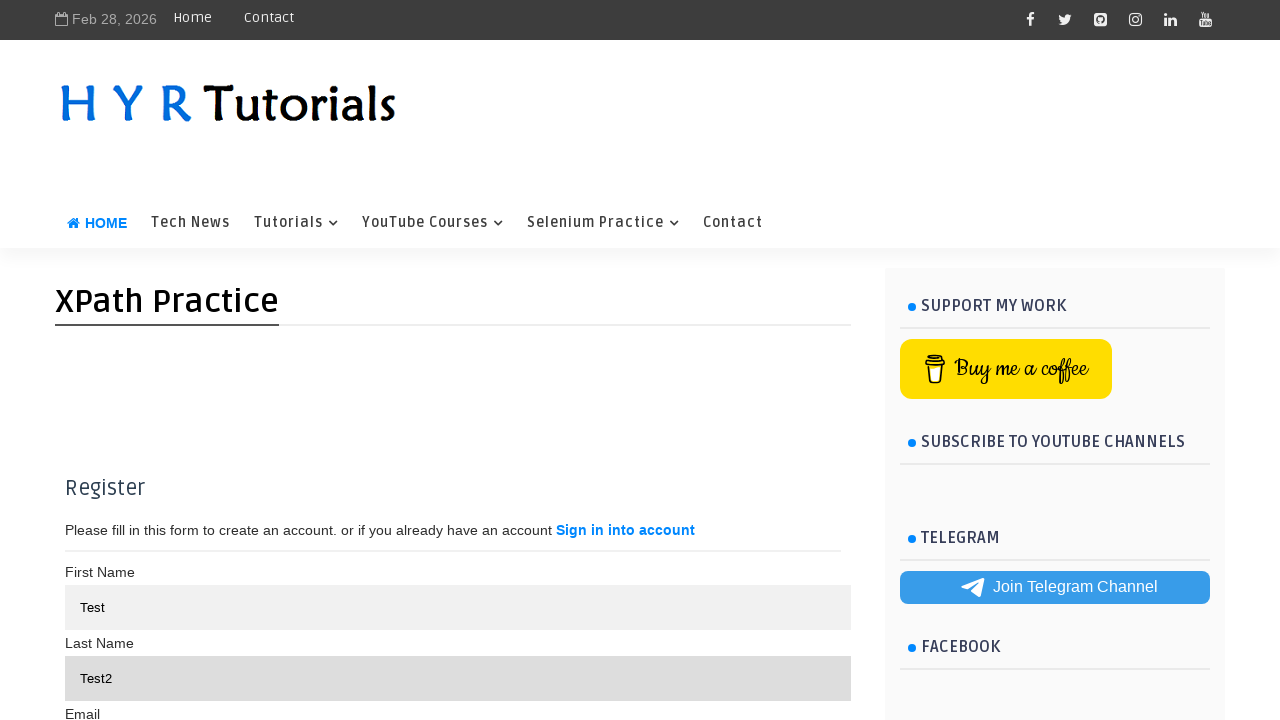